Tests form validation by clicking submit button without filling any fields and verifying error message appears

Starting URL: http://www.99-bottles-of-beer.net/submitnewlanguage.html

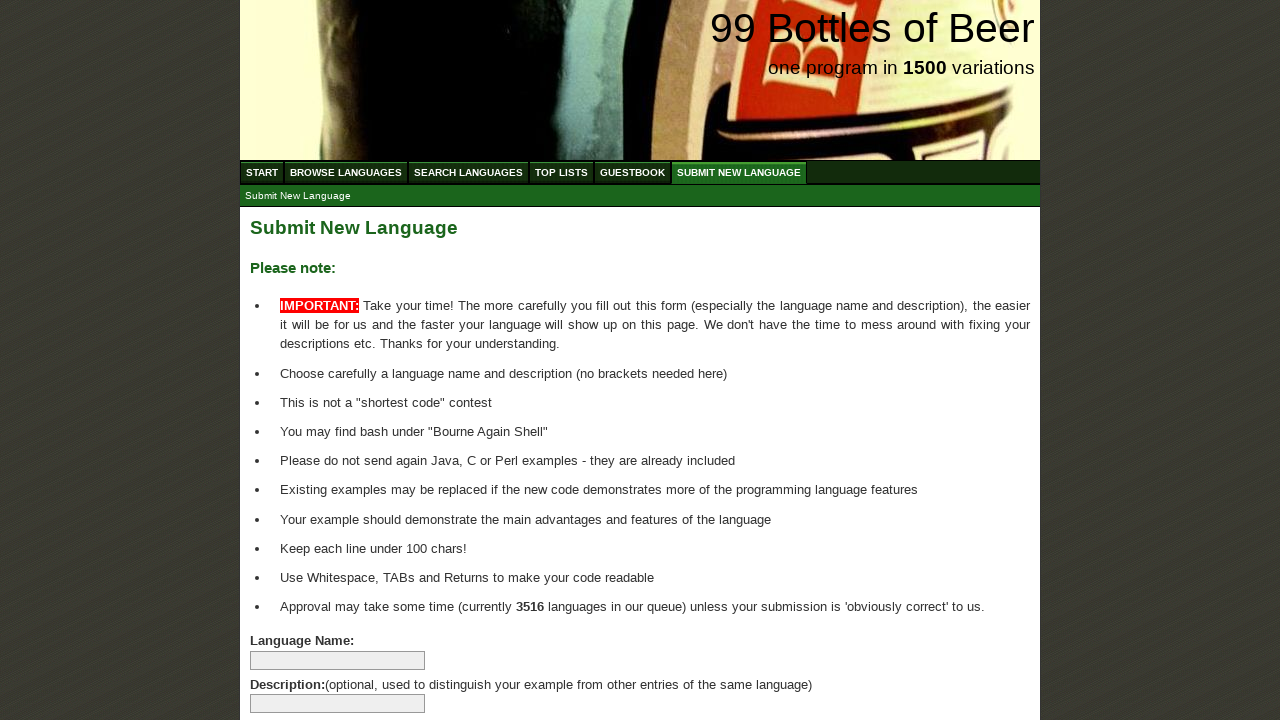

Navigated to submit new language form page
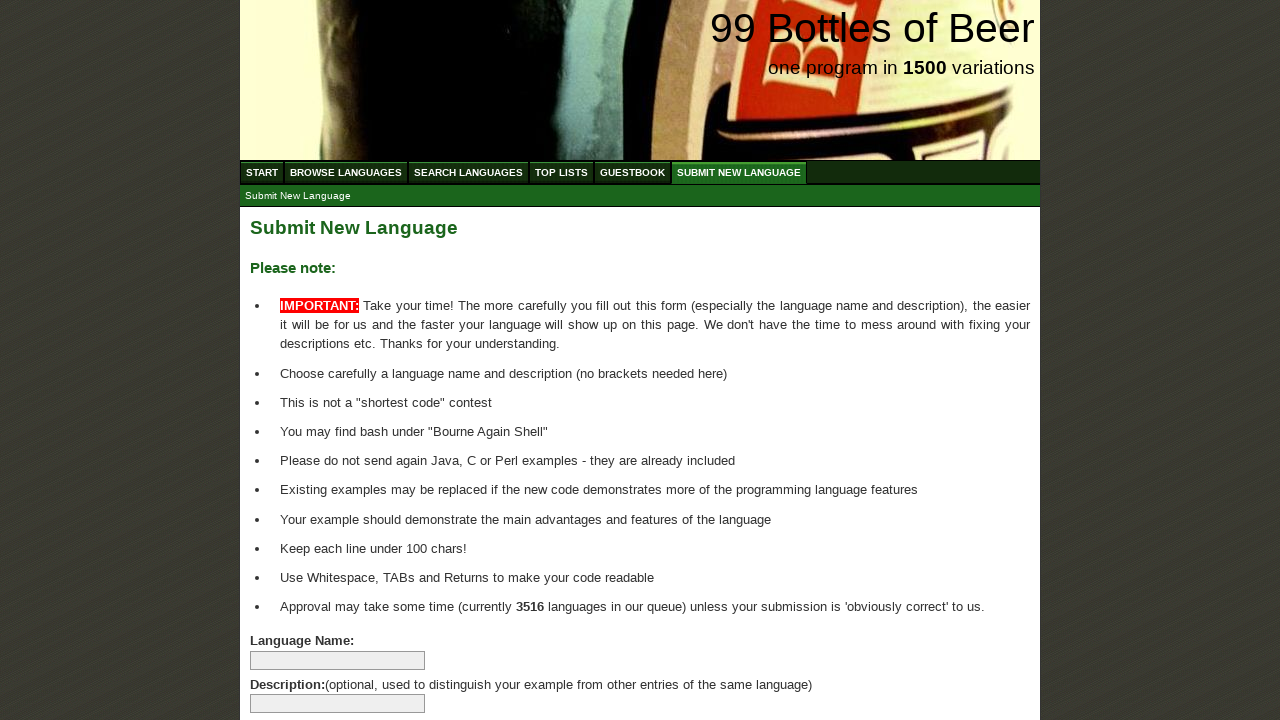

Clicked submit button without filling any form fields at (294, 665) on #addlanguage input[type='submit']
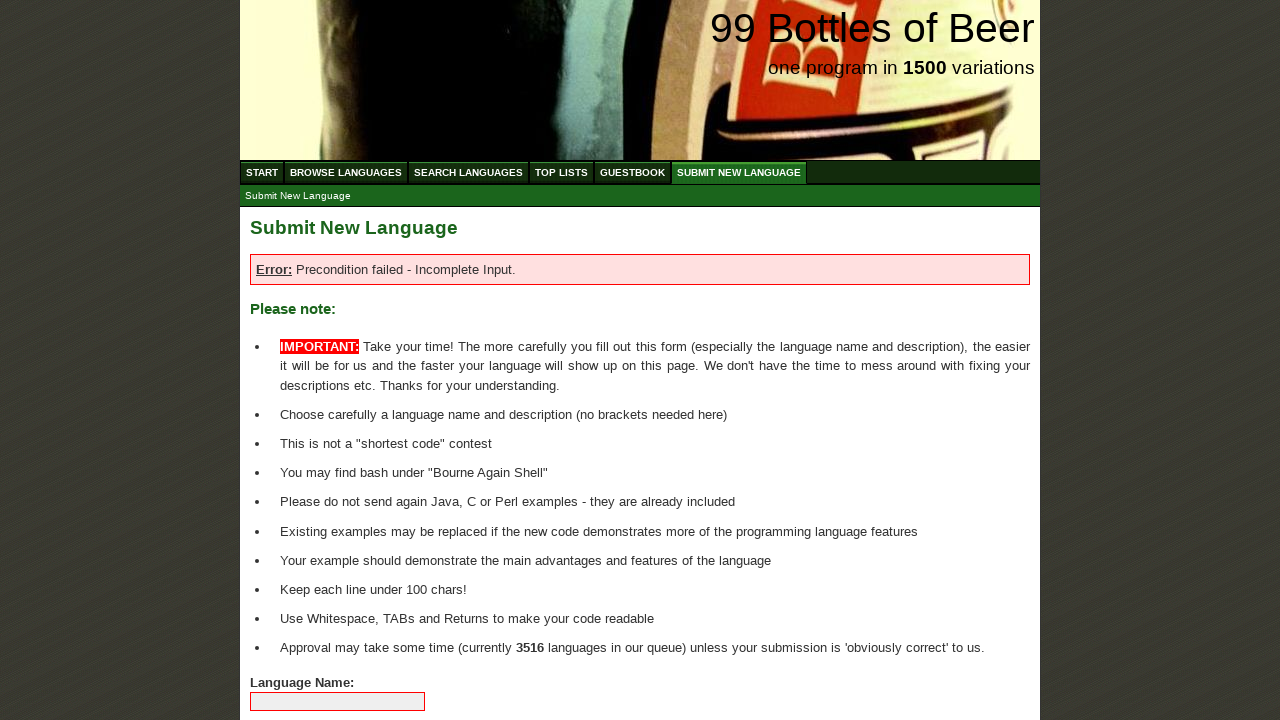

Error message appeared on the page
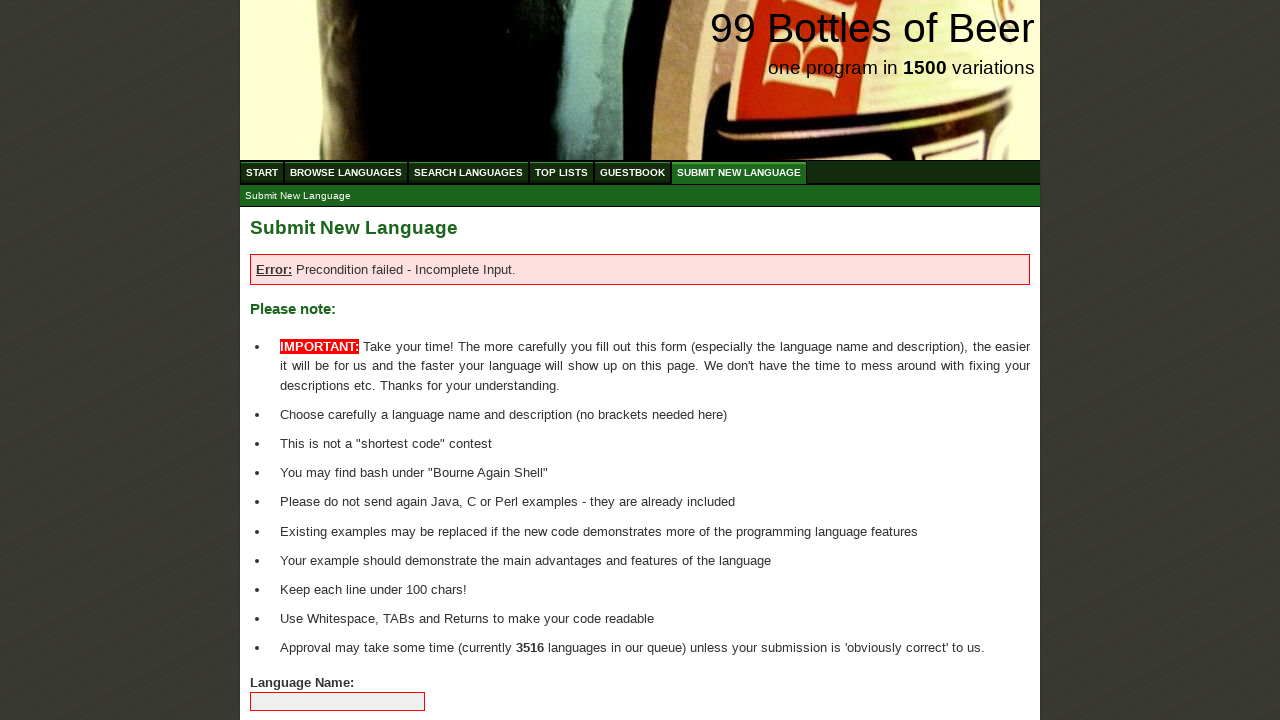

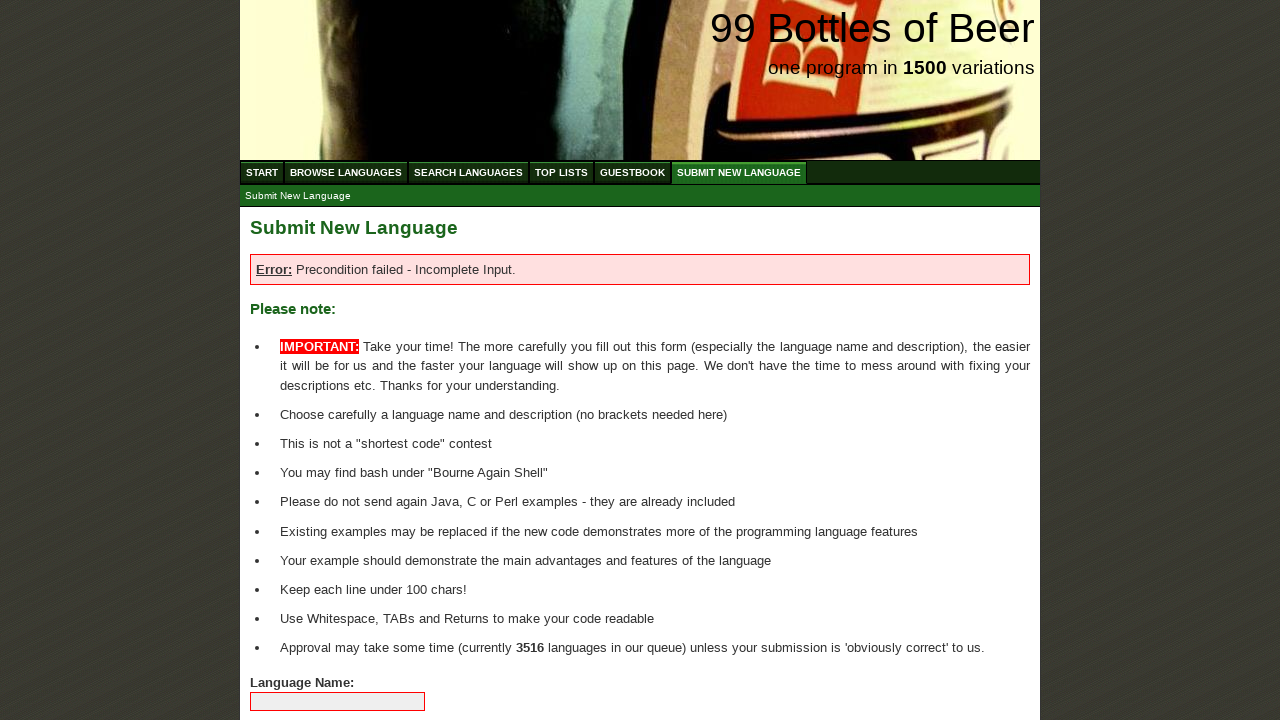